Tests slider functionality by dragging the slider handle to a new position using mouse actions

Starting URL: http://demo.automationtesting.in/Slider.html

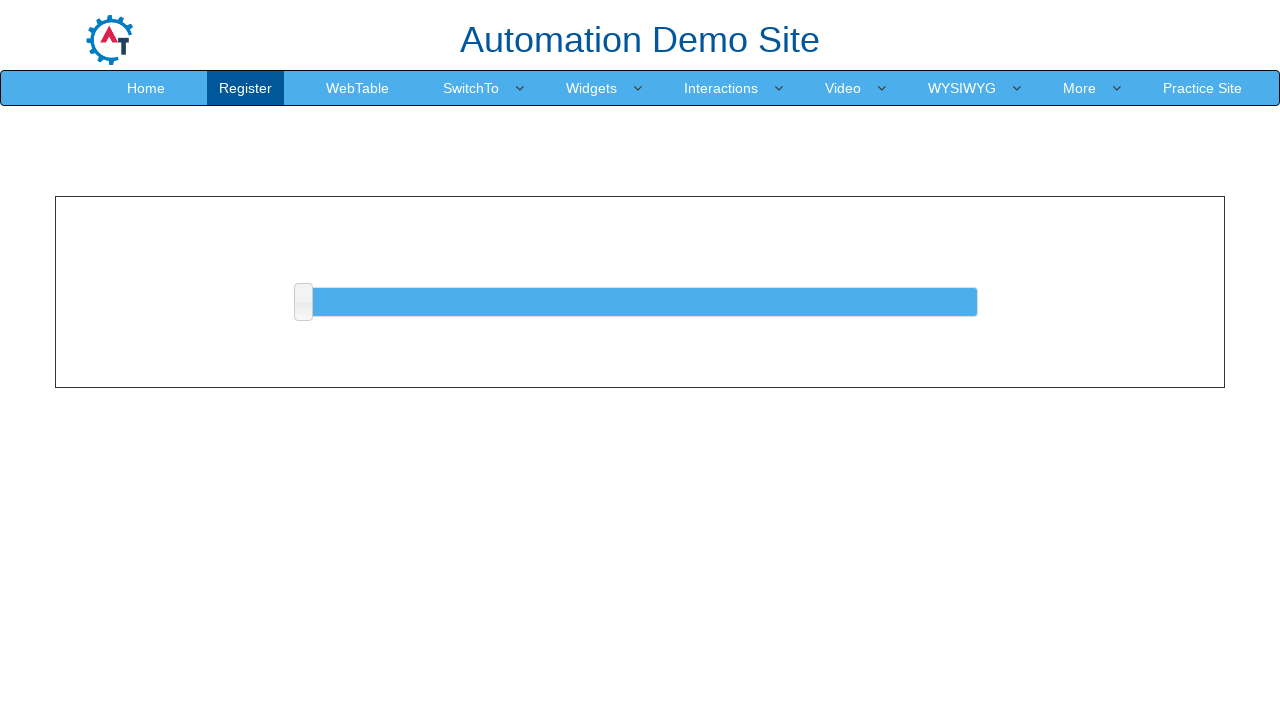

Located the slider handle element
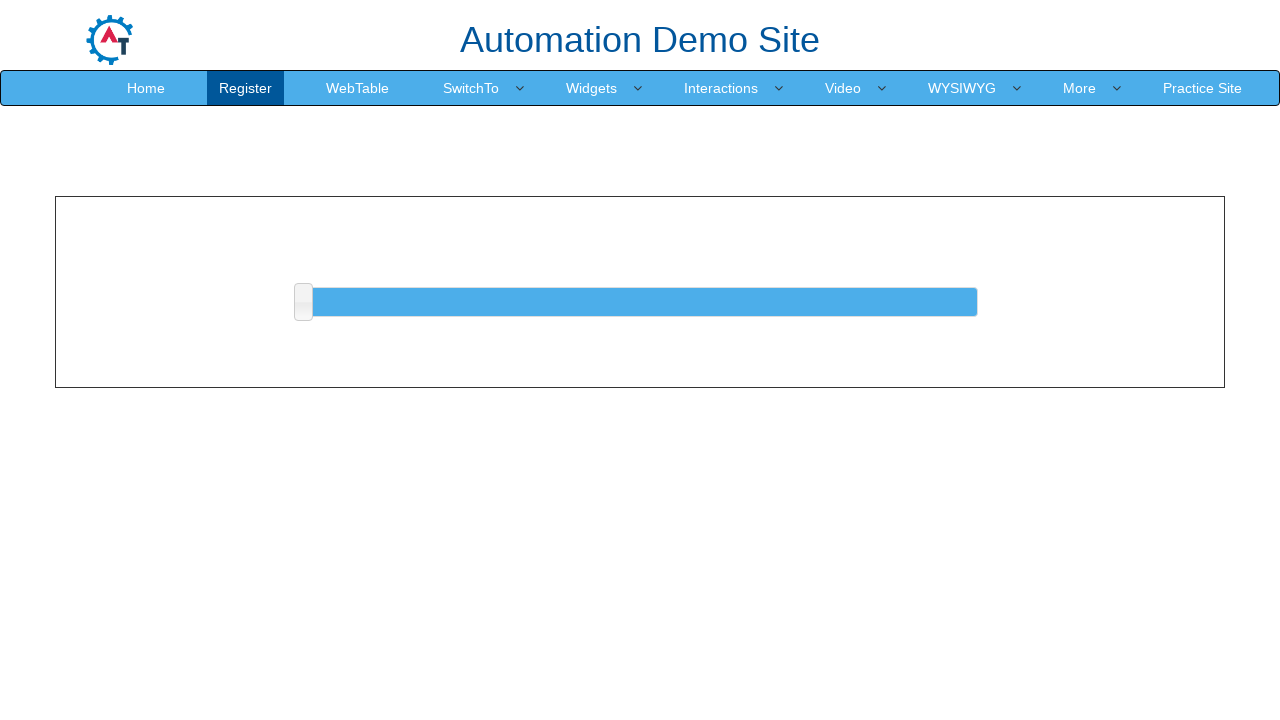

Slider handle became visible
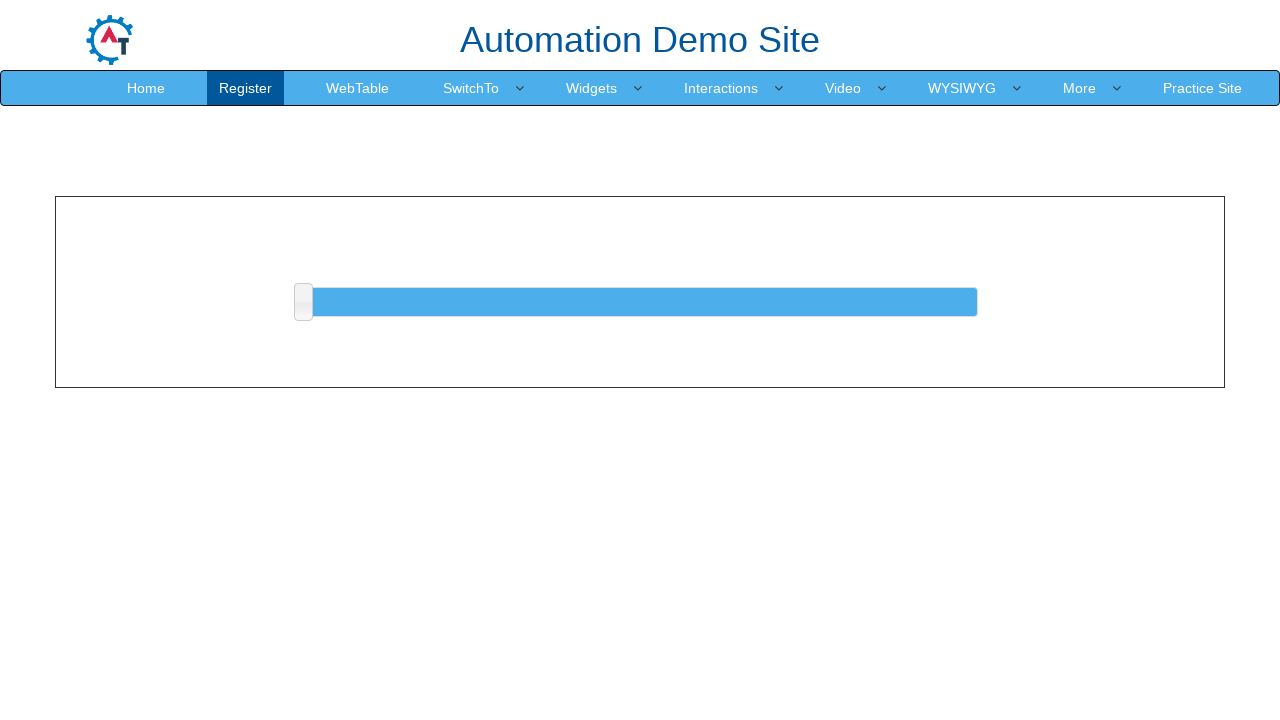

Retrieved slider handle bounding box
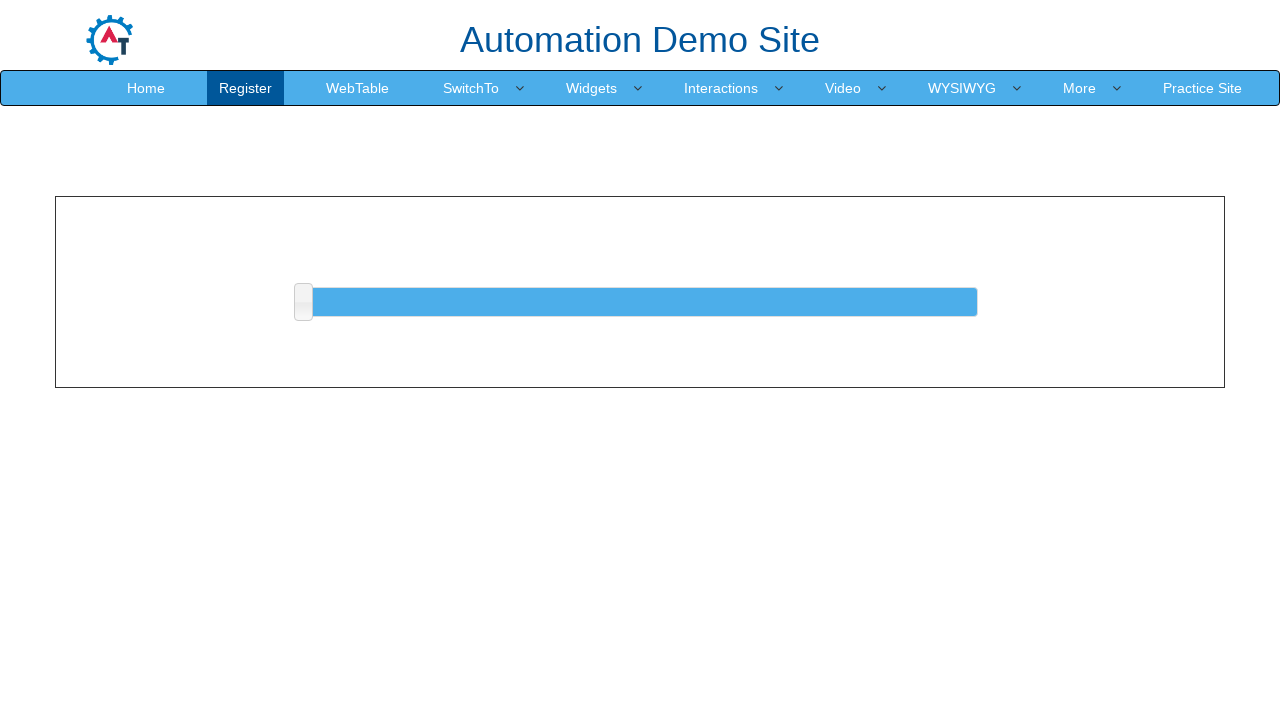

Moved mouse to slider handle center position at (303, 302)
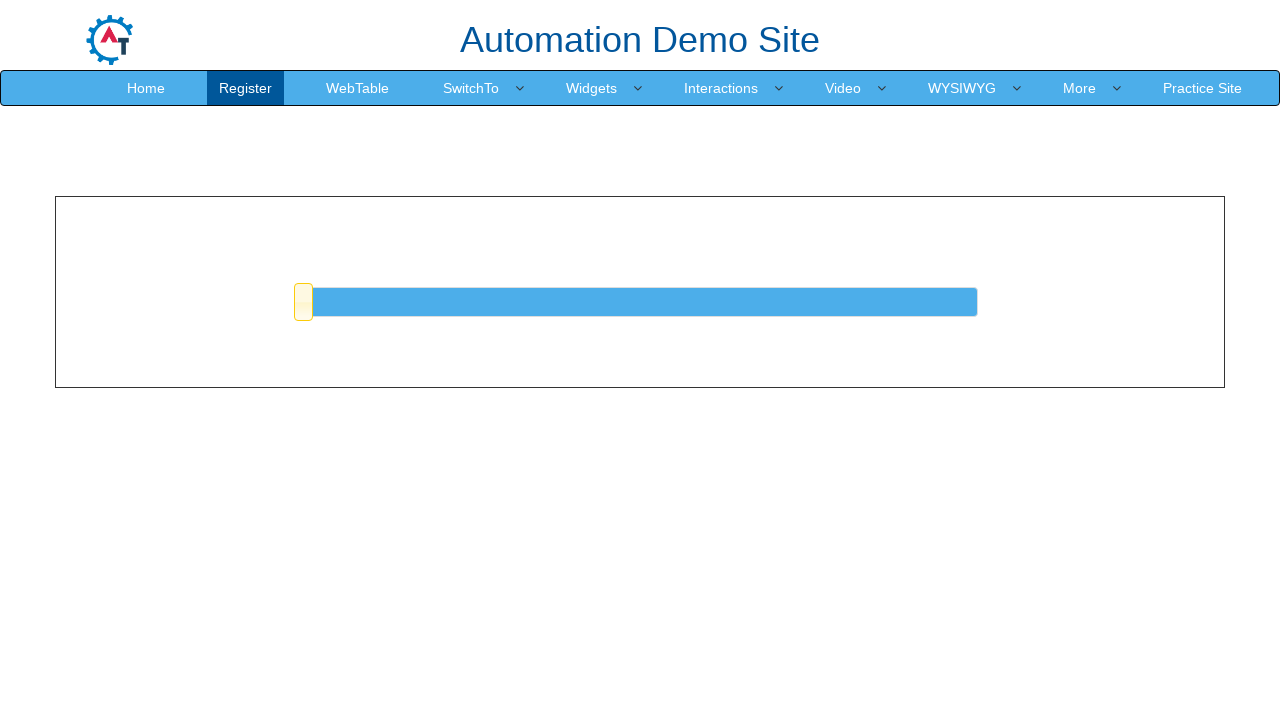

Pressed mouse button down on slider handle at (303, 302)
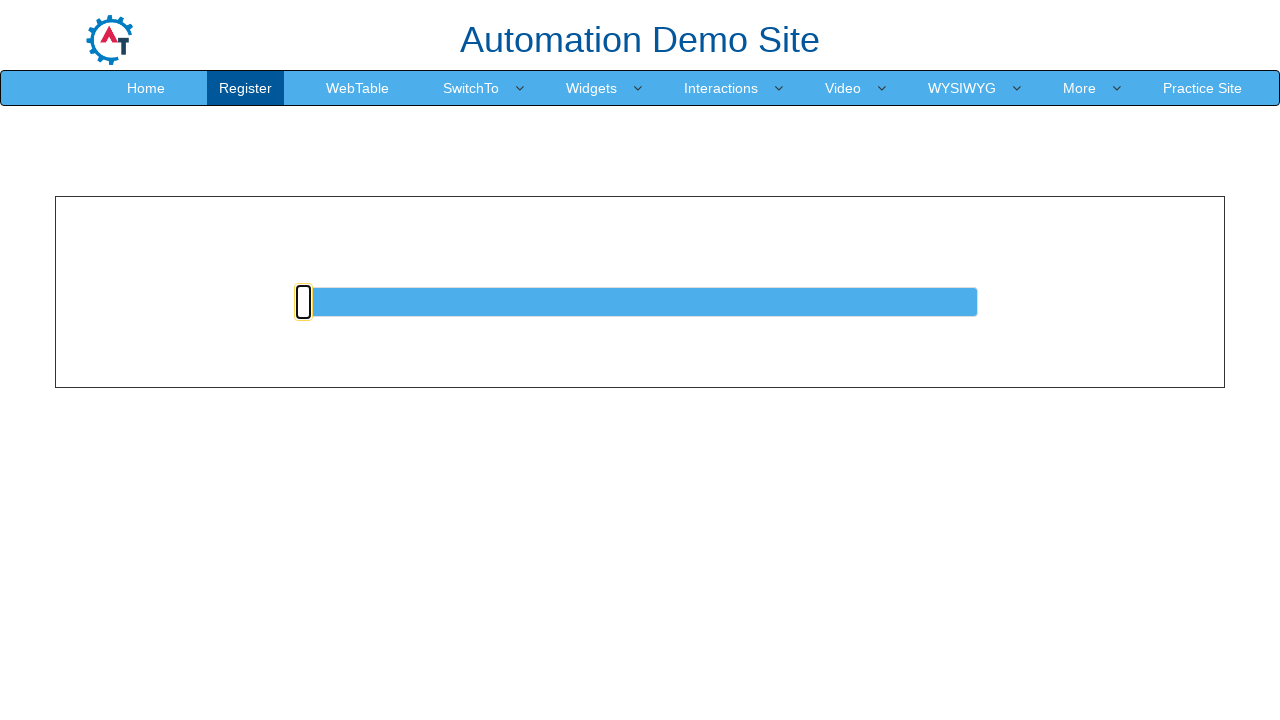

Dragged slider handle 200 pixels to the right at (503, 302)
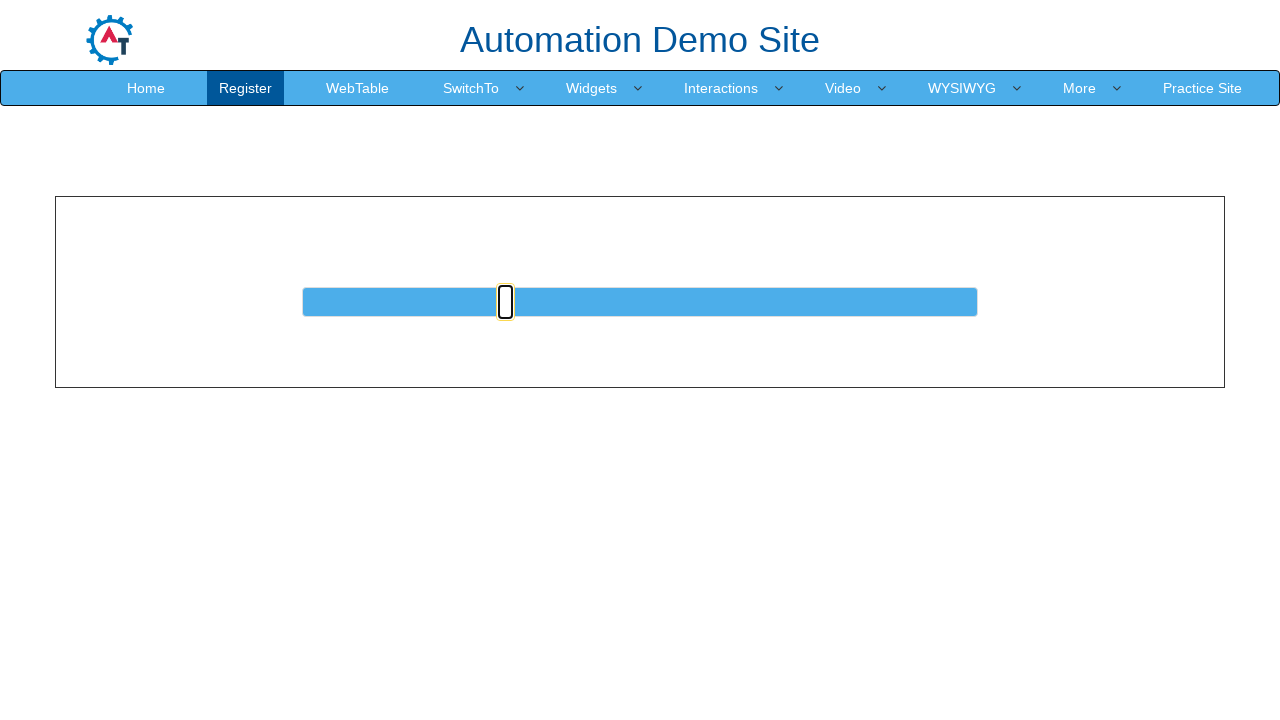

Released mouse button to complete slider drag at (503, 302)
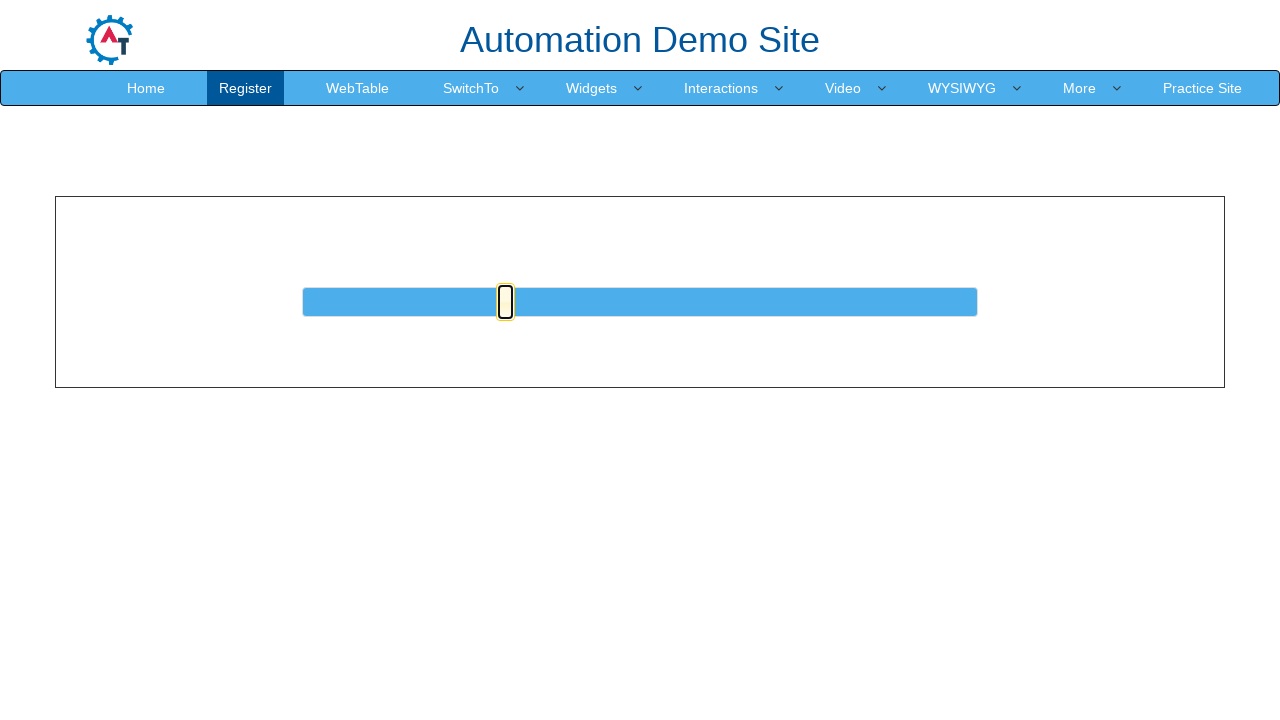

Clicked on the slider handle at (505, 302) on a.ui-slider-handle.ui-state-default.ui-corner-all
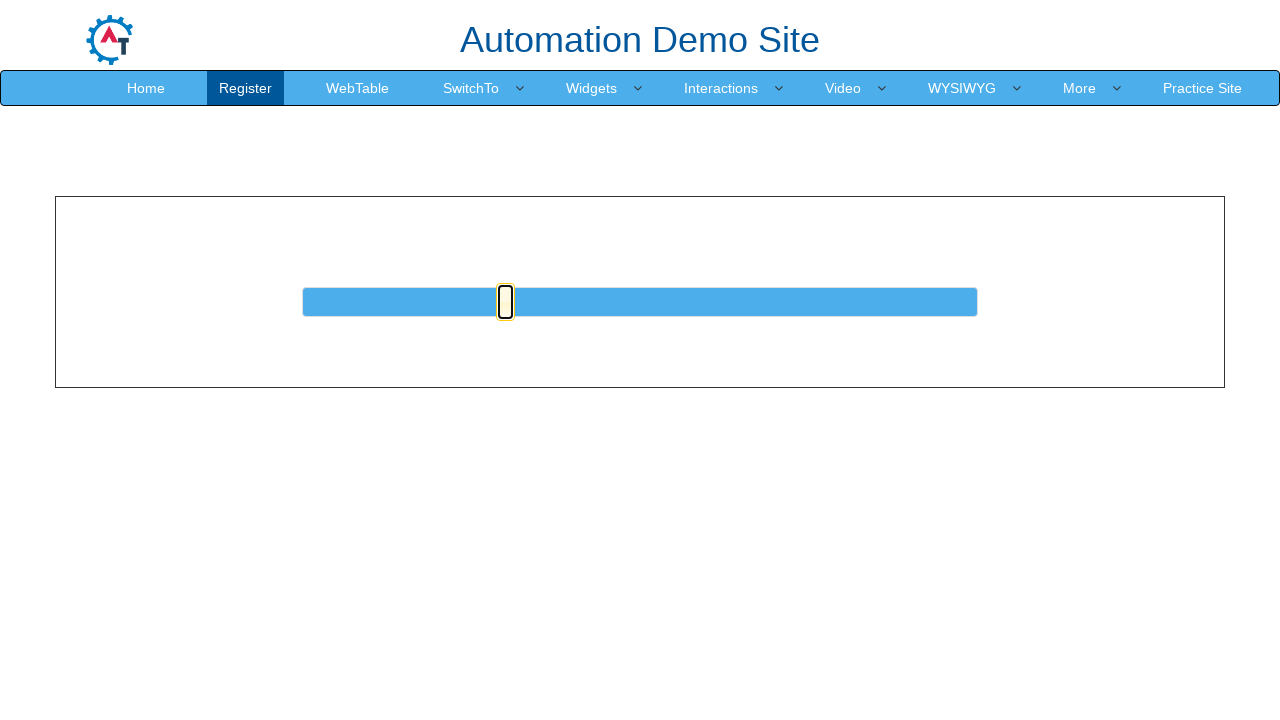

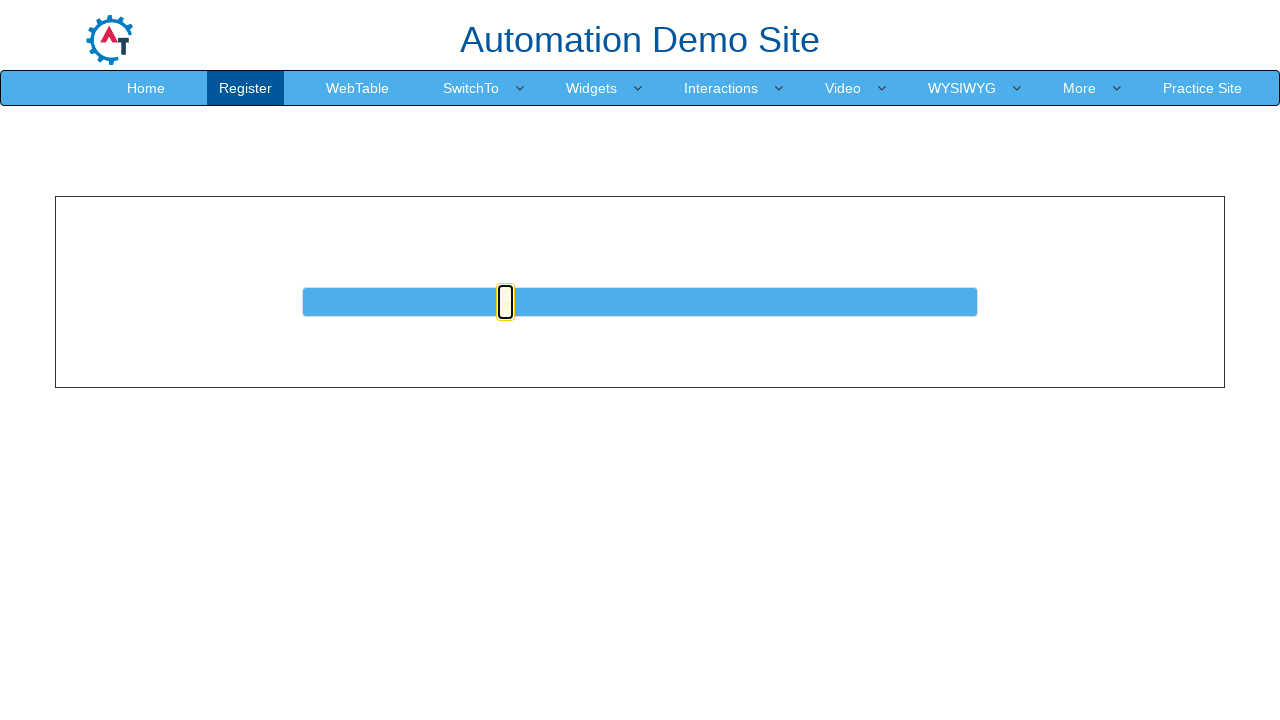